Tests jQuery UI datepicker functionality by selecting a past date through month/year navigation and date selection

Starting URL: https://jqueryui.com/datepicker/

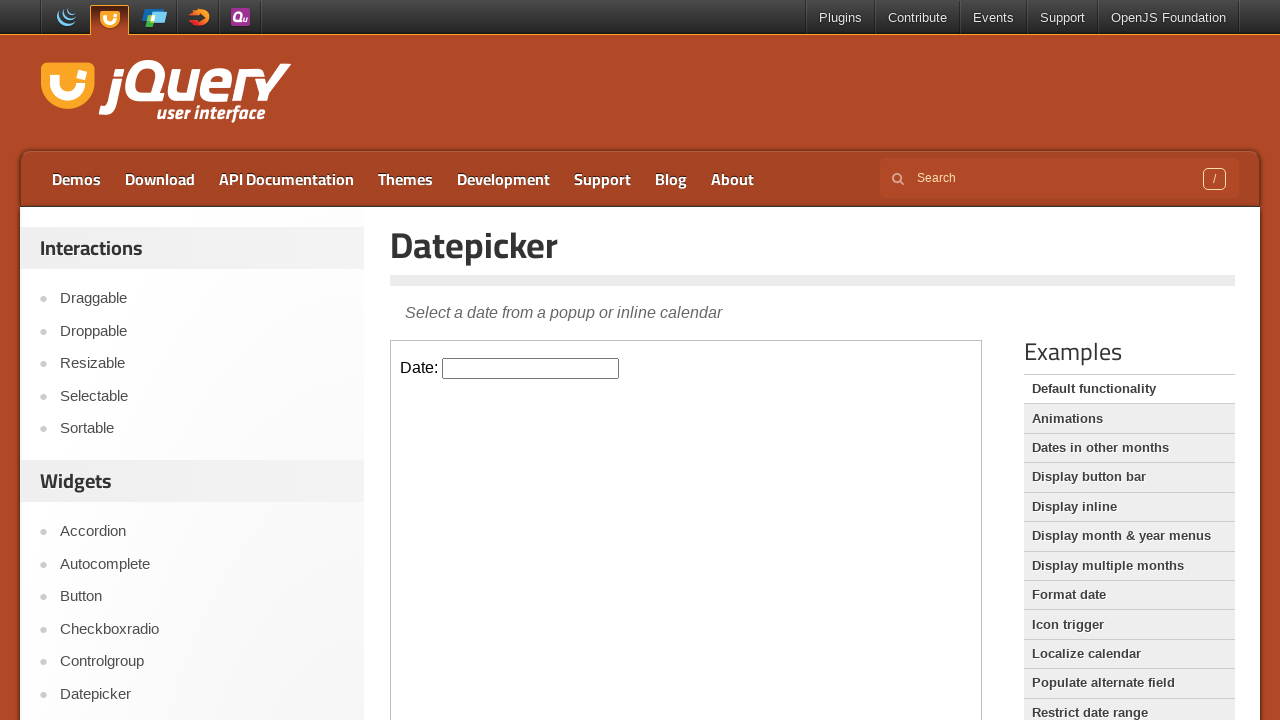

Clicked on datepicker input field in iframe at (531, 368) on iframe >> nth=0 >> internal:control=enter-frame >> #datepicker
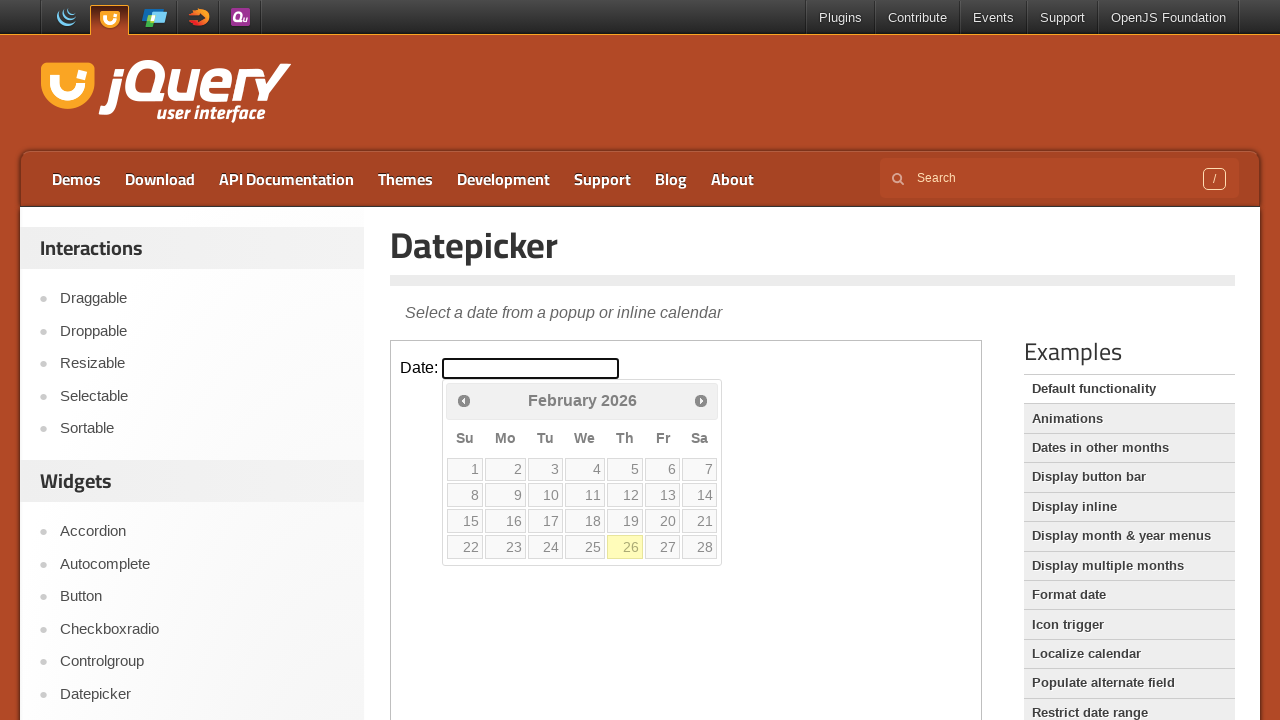

Clicked previous month button (currently at February 2026) at (464, 400) on iframe >> nth=0 >> internal:control=enter-frame >> span.ui-icon.ui-icon-circle-t
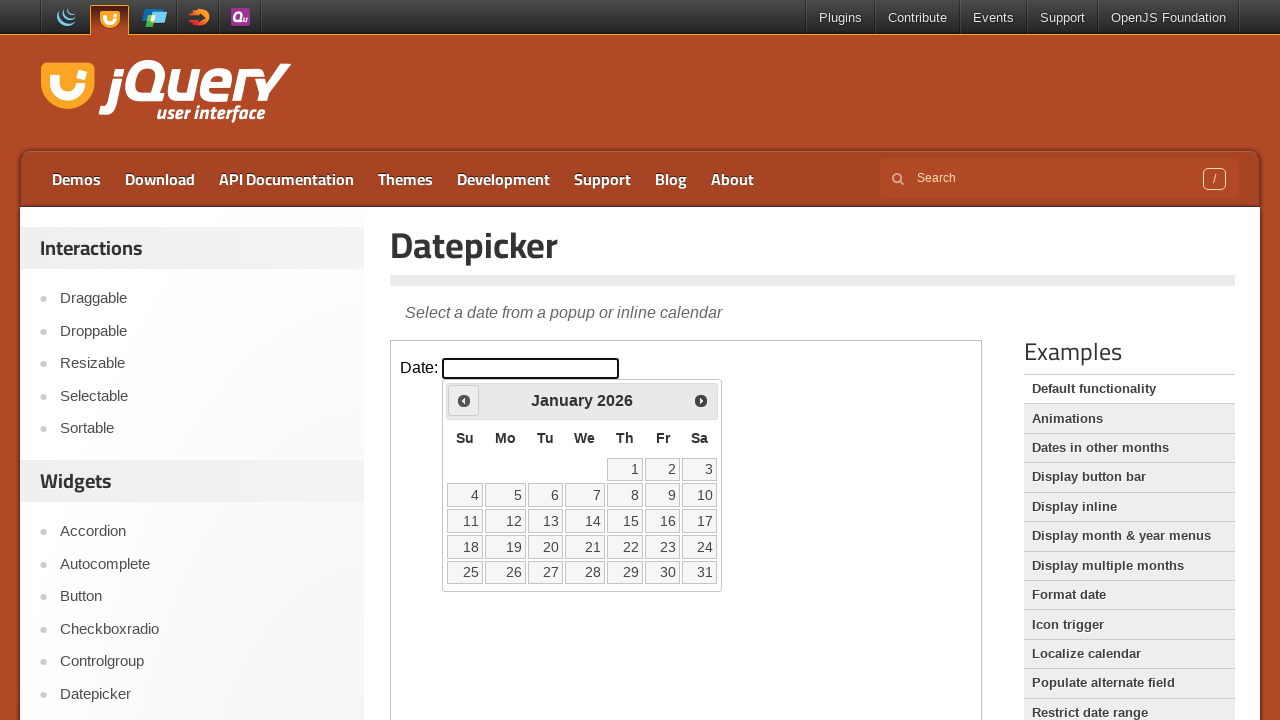

Clicked previous month button (currently at January 2026) at (464, 400) on iframe >> nth=0 >> internal:control=enter-frame >> span.ui-icon.ui-icon-circle-t
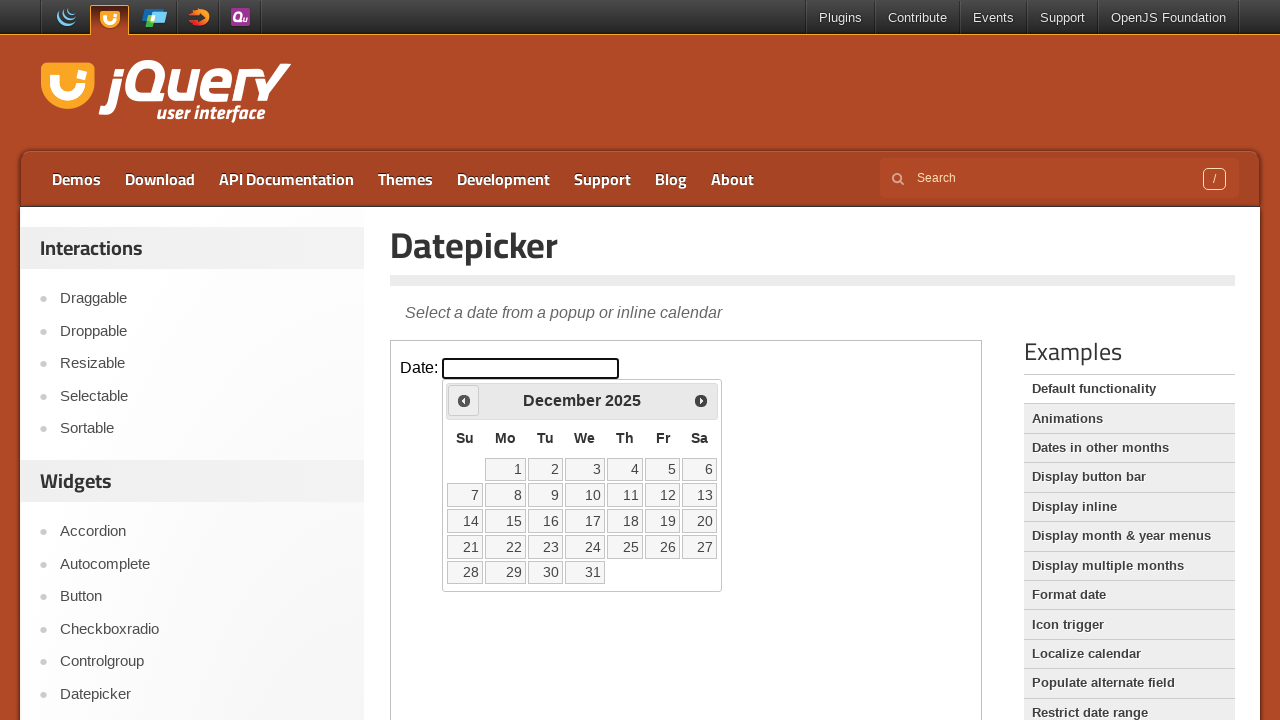

Clicked previous month button (currently at December 2025) at (464, 400) on iframe >> nth=0 >> internal:control=enter-frame >> span.ui-icon.ui-icon-circle-t
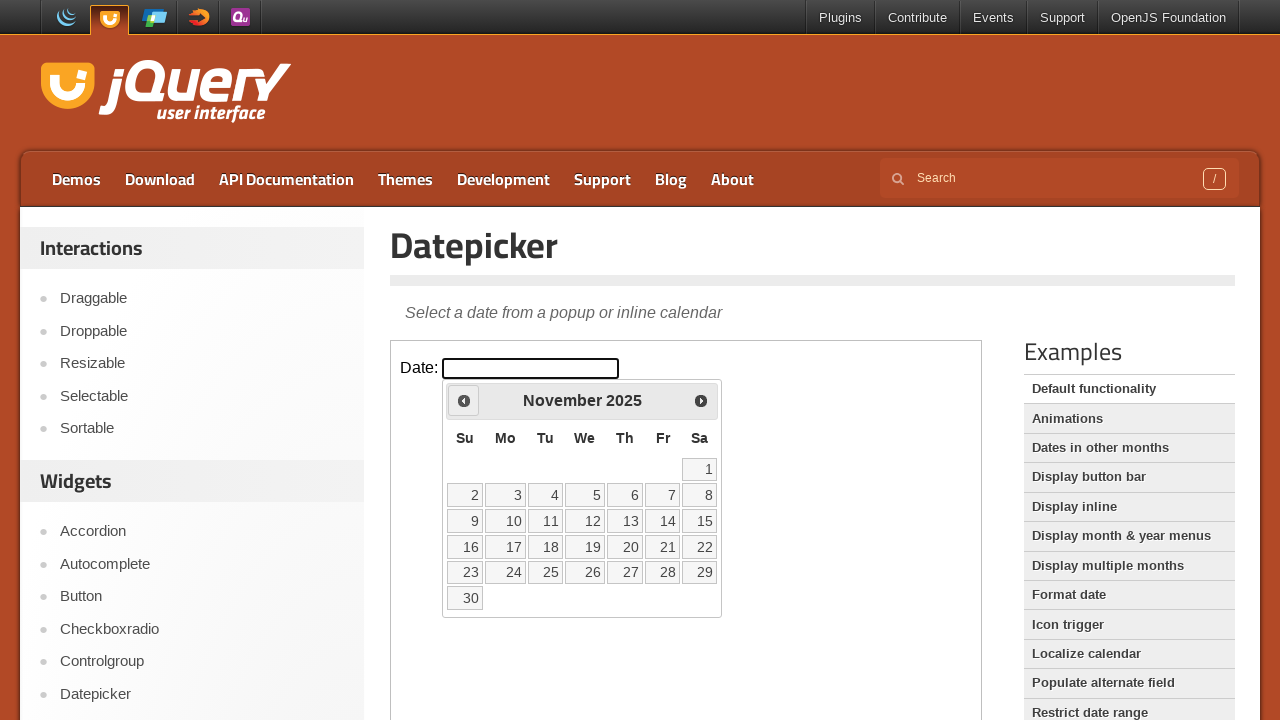

Clicked previous month button (currently at November 2025) at (464, 400) on iframe >> nth=0 >> internal:control=enter-frame >> span.ui-icon.ui-icon-circle-t
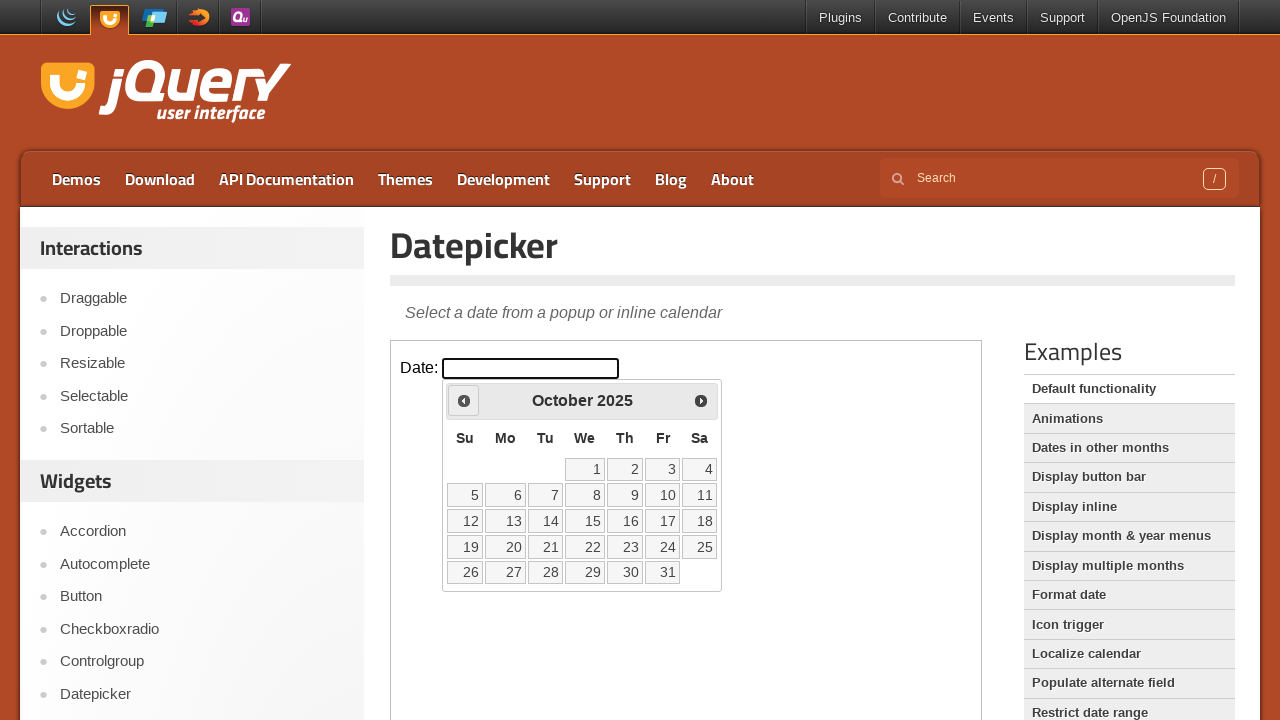

Clicked previous month button (currently at October 2025) at (464, 400) on iframe >> nth=0 >> internal:control=enter-frame >> span.ui-icon.ui-icon-circle-t
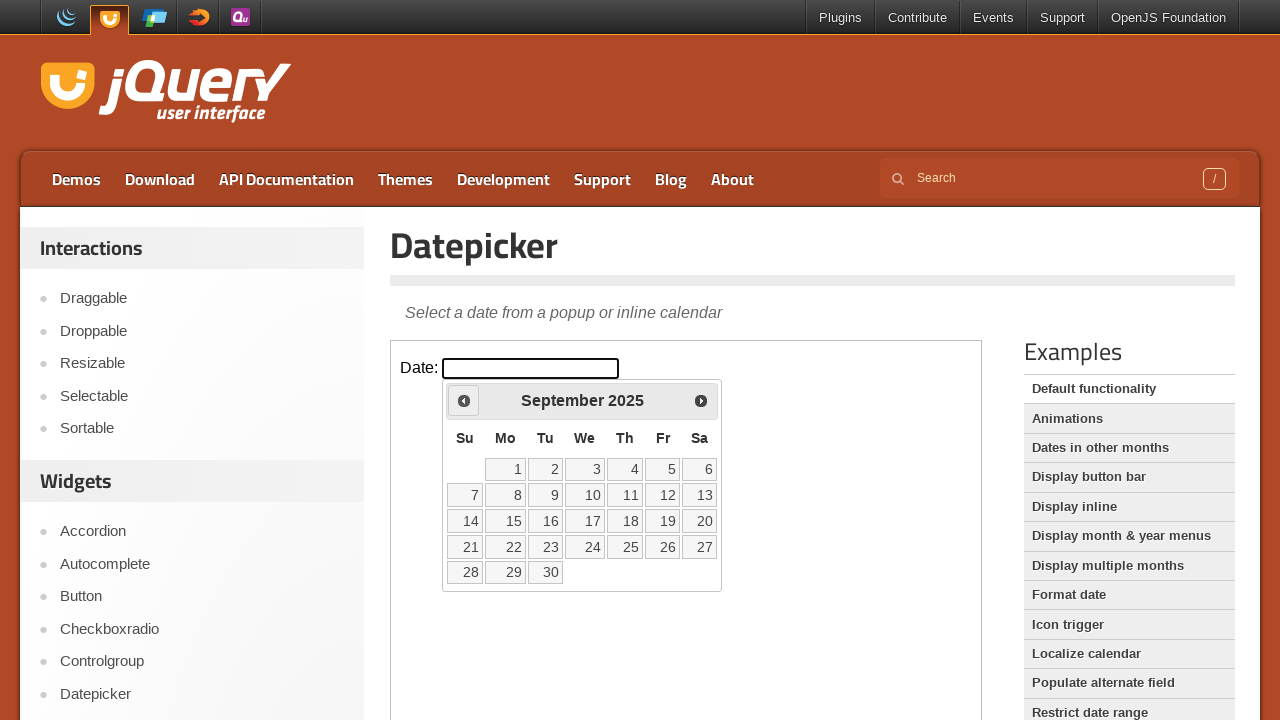

Clicked previous month button (currently at September 2025) at (464, 400) on iframe >> nth=0 >> internal:control=enter-frame >> span.ui-icon.ui-icon-circle-t
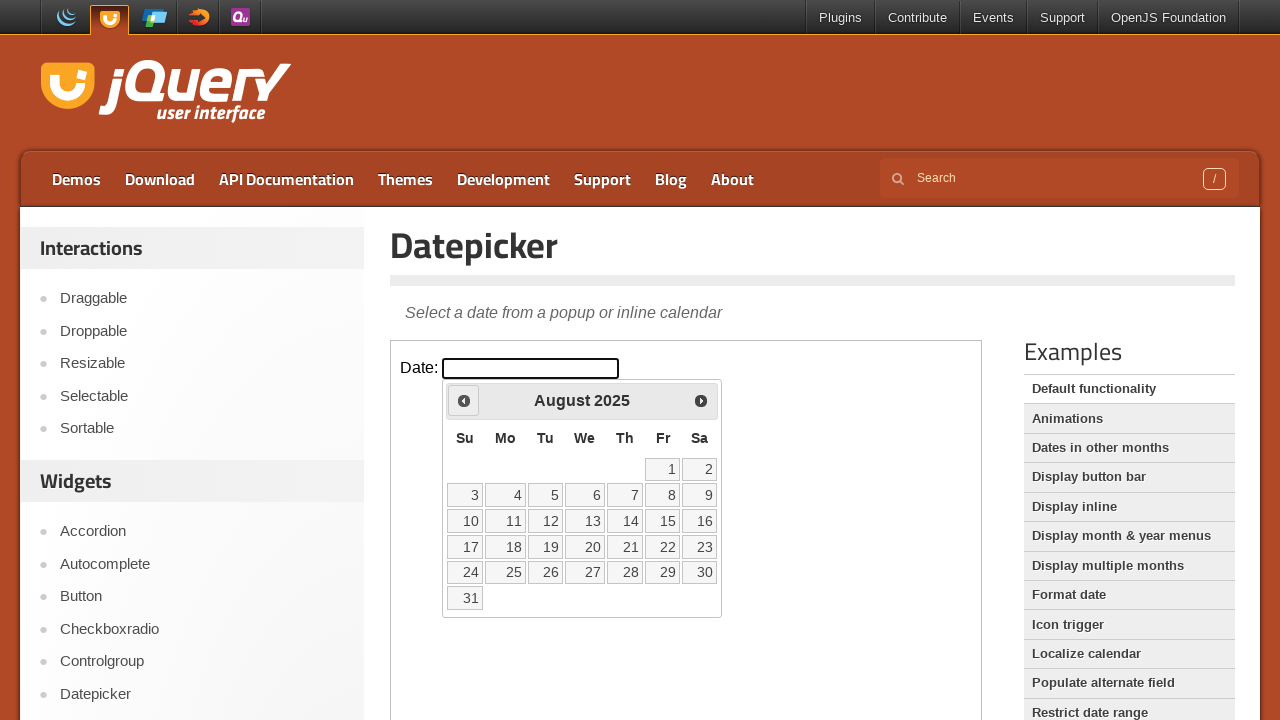

Clicked previous month button (currently at August 2025) at (464, 400) on iframe >> nth=0 >> internal:control=enter-frame >> span.ui-icon.ui-icon-circle-t
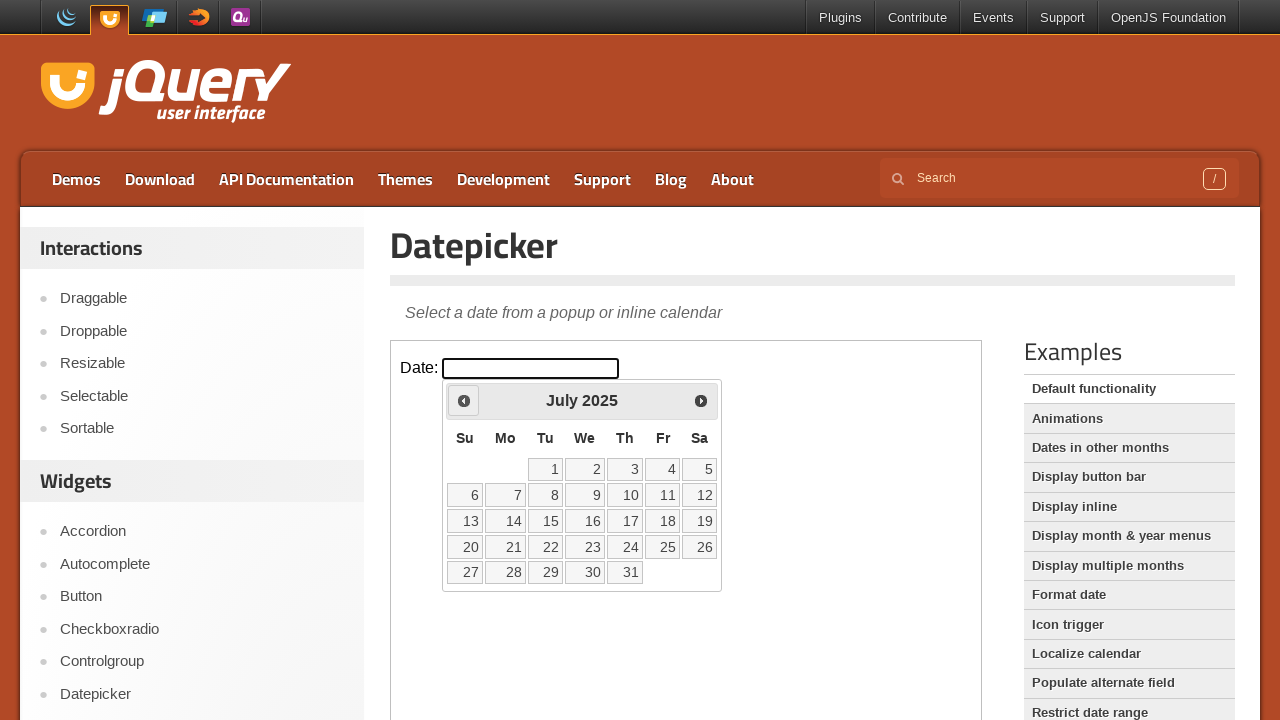

Clicked previous month button (currently at July 2025) at (464, 400) on iframe >> nth=0 >> internal:control=enter-frame >> span.ui-icon.ui-icon-circle-t
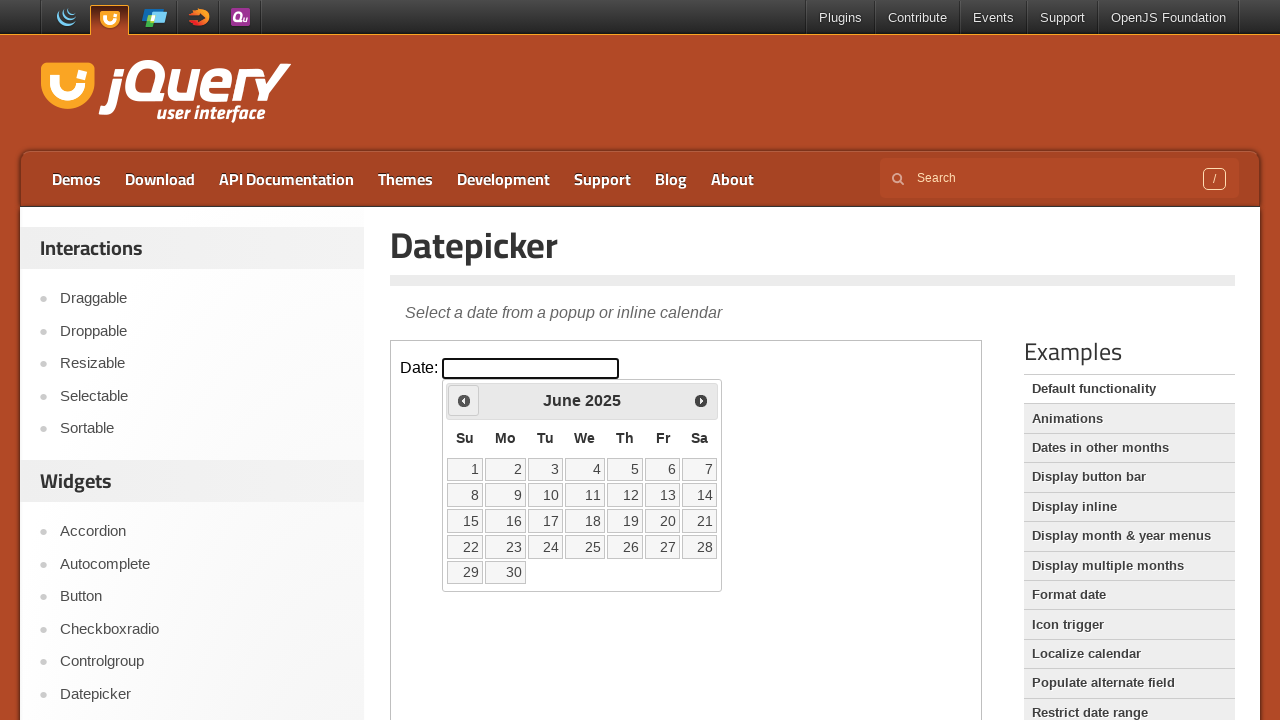

Clicked previous month button (currently at June 2025) at (464, 400) on iframe >> nth=0 >> internal:control=enter-frame >> span.ui-icon.ui-icon-circle-t
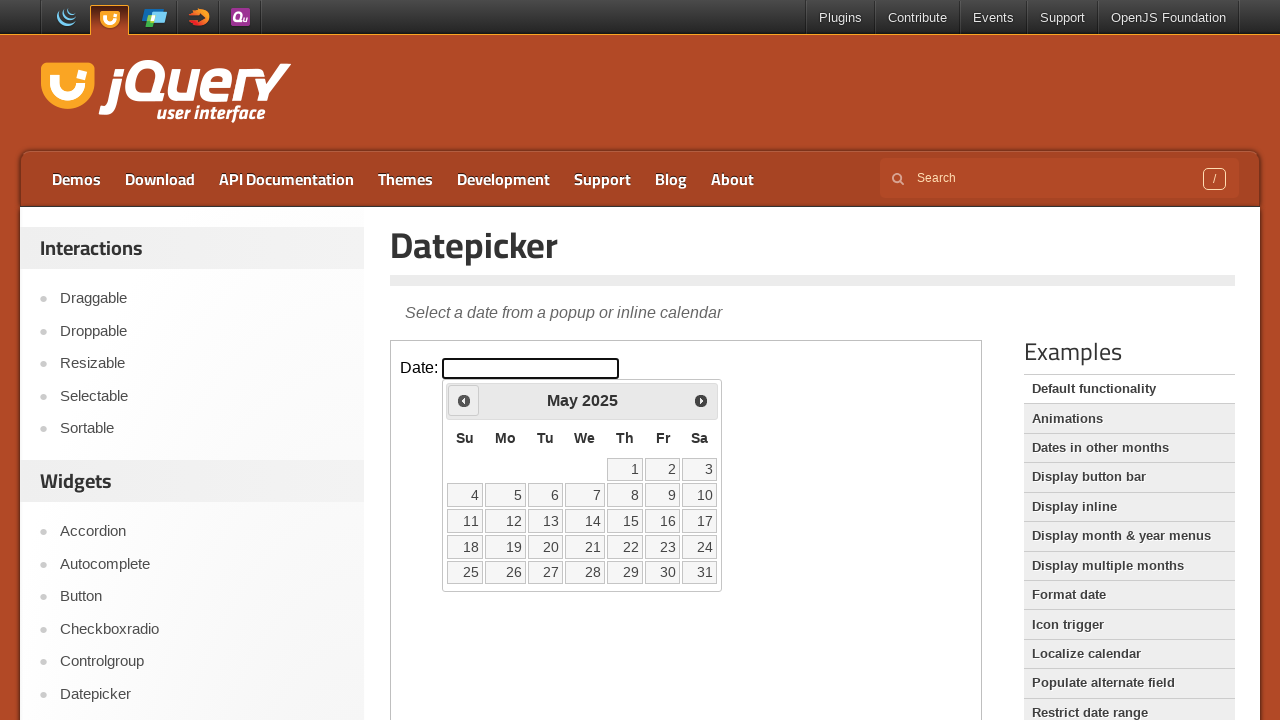

Clicked previous month button (currently at May 2025) at (464, 400) on iframe >> nth=0 >> internal:control=enter-frame >> span.ui-icon.ui-icon-circle-t
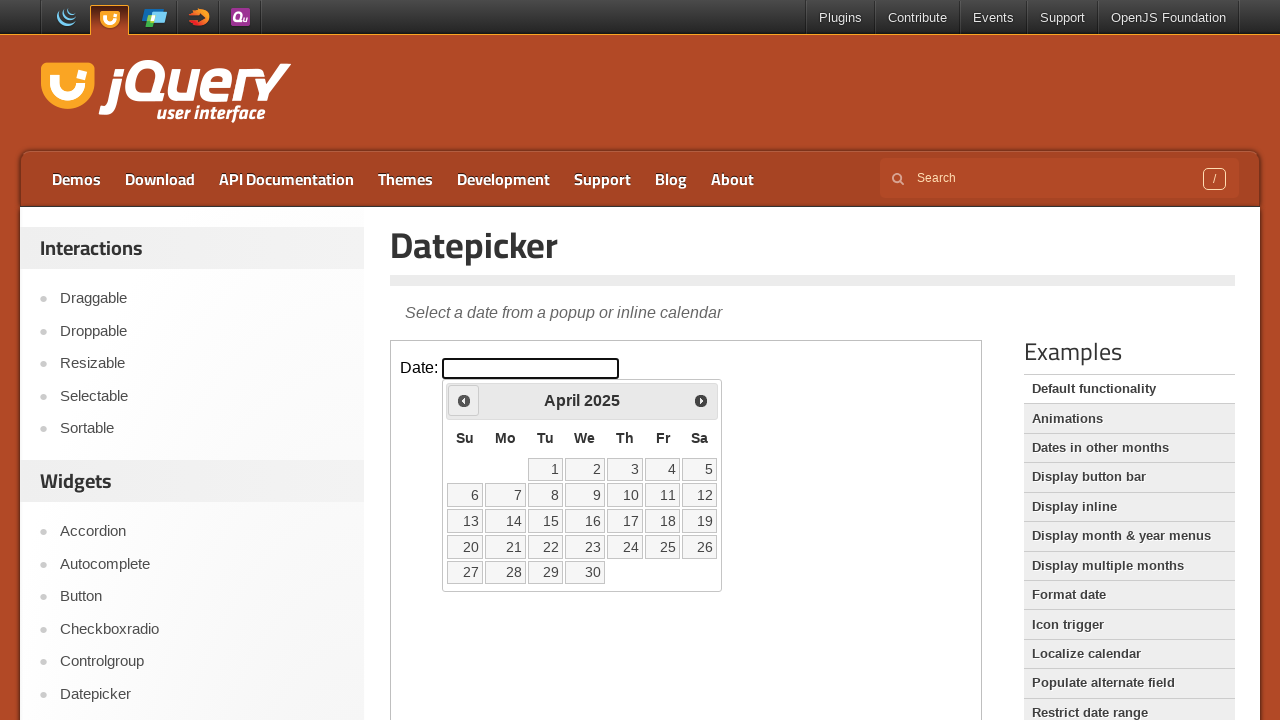

Clicked previous month button (currently at April 2025) at (464, 400) on iframe >> nth=0 >> internal:control=enter-frame >> span.ui-icon.ui-icon-circle-t
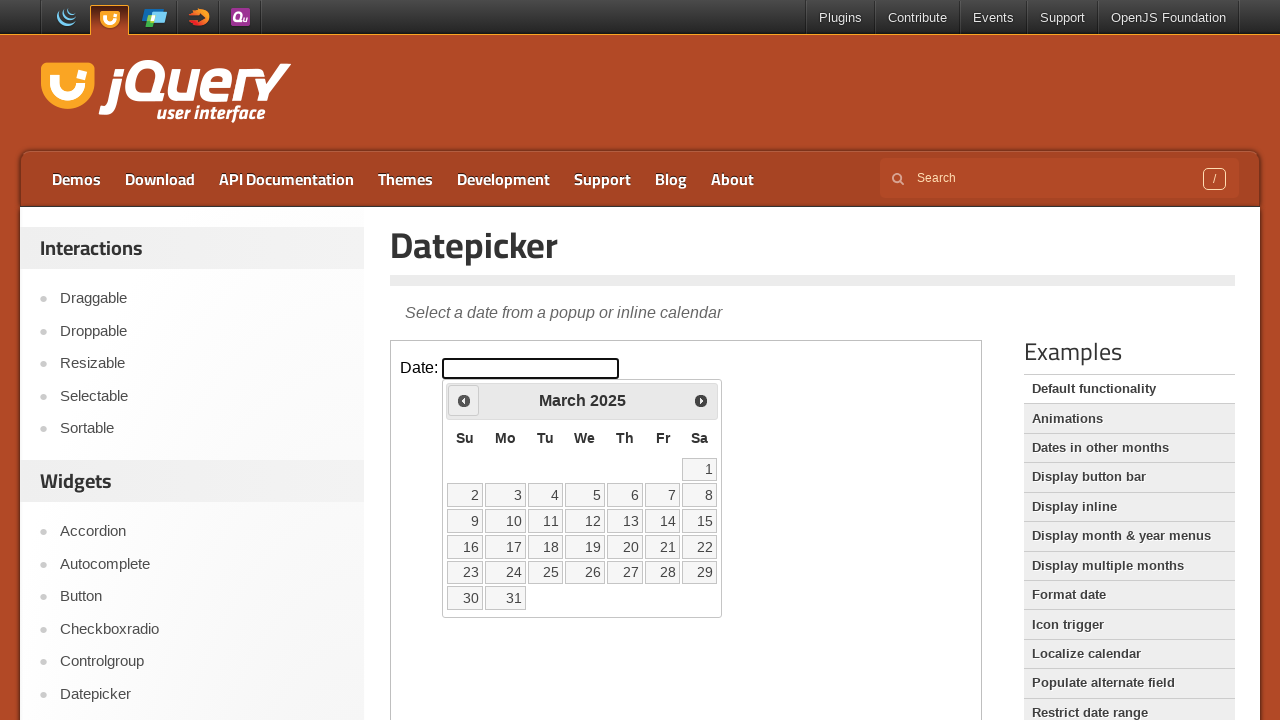

Clicked previous month button (currently at March 2025) at (464, 400) on iframe >> nth=0 >> internal:control=enter-frame >> span.ui-icon.ui-icon-circle-t
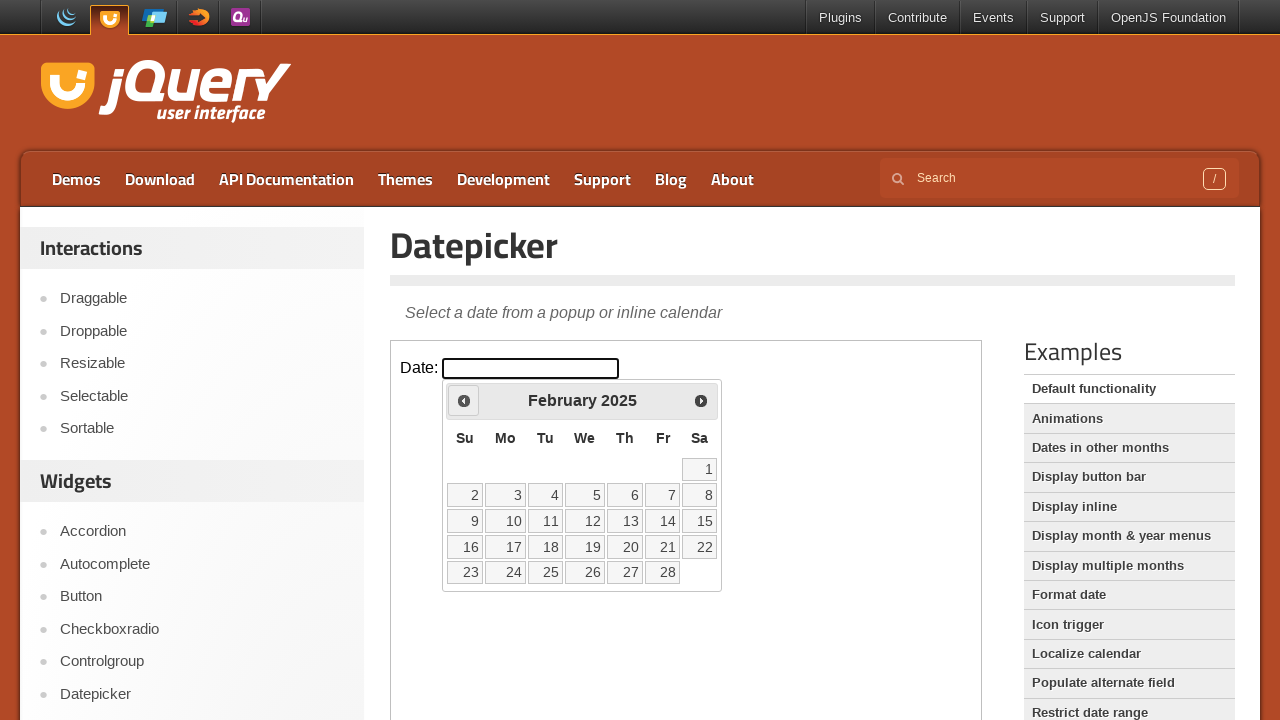

Clicked previous month button (currently at February 2025) at (464, 400) on iframe >> nth=0 >> internal:control=enter-frame >> span.ui-icon.ui-icon-circle-t
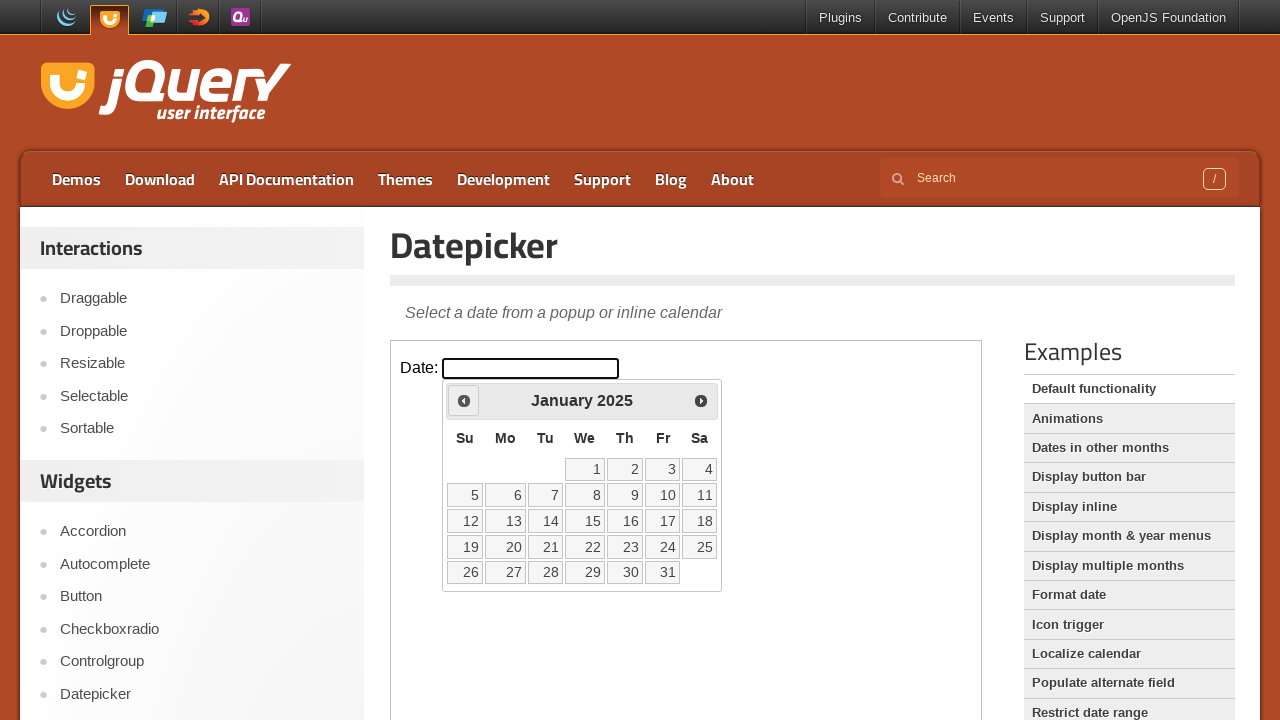

Clicked previous month button (currently at January 2025) at (464, 400) on iframe >> nth=0 >> internal:control=enter-frame >> span.ui-icon.ui-icon-circle-t
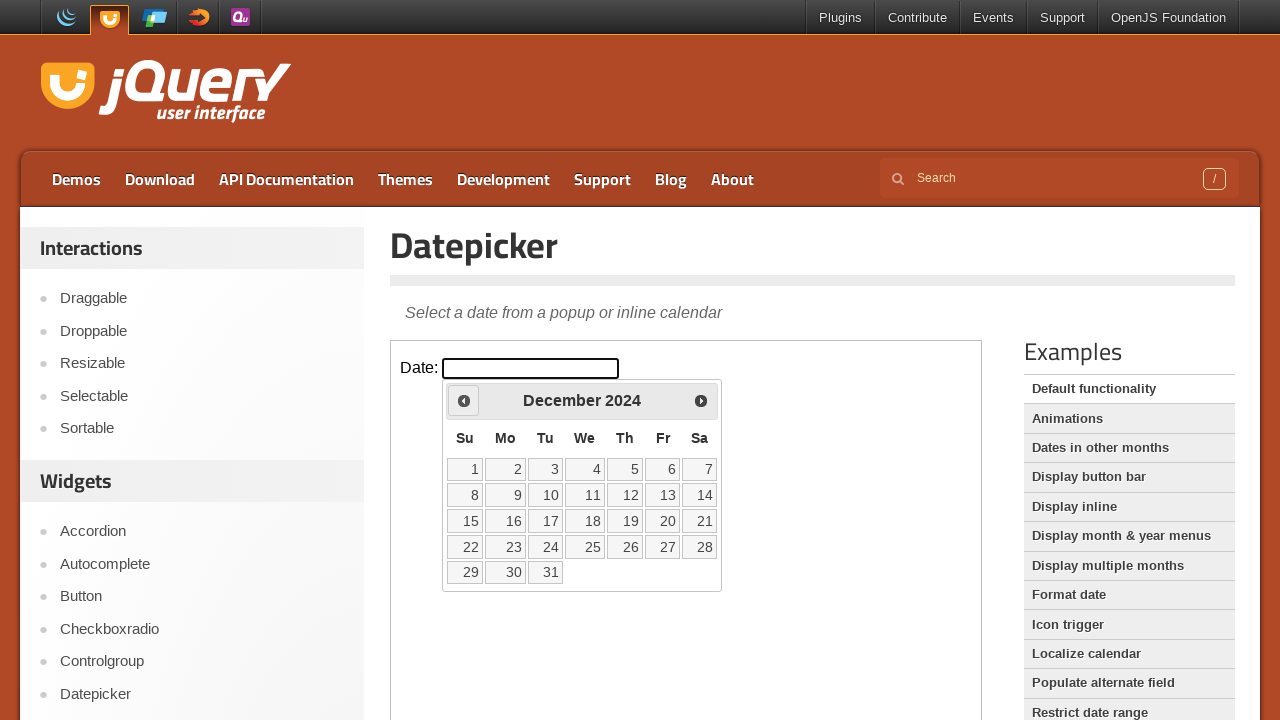

Clicked previous month button (currently at December 2024) at (464, 400) on iframe >> nth=0 >> internal:control=enter-frame >> span.ui-icon.ui-icon-circle-t
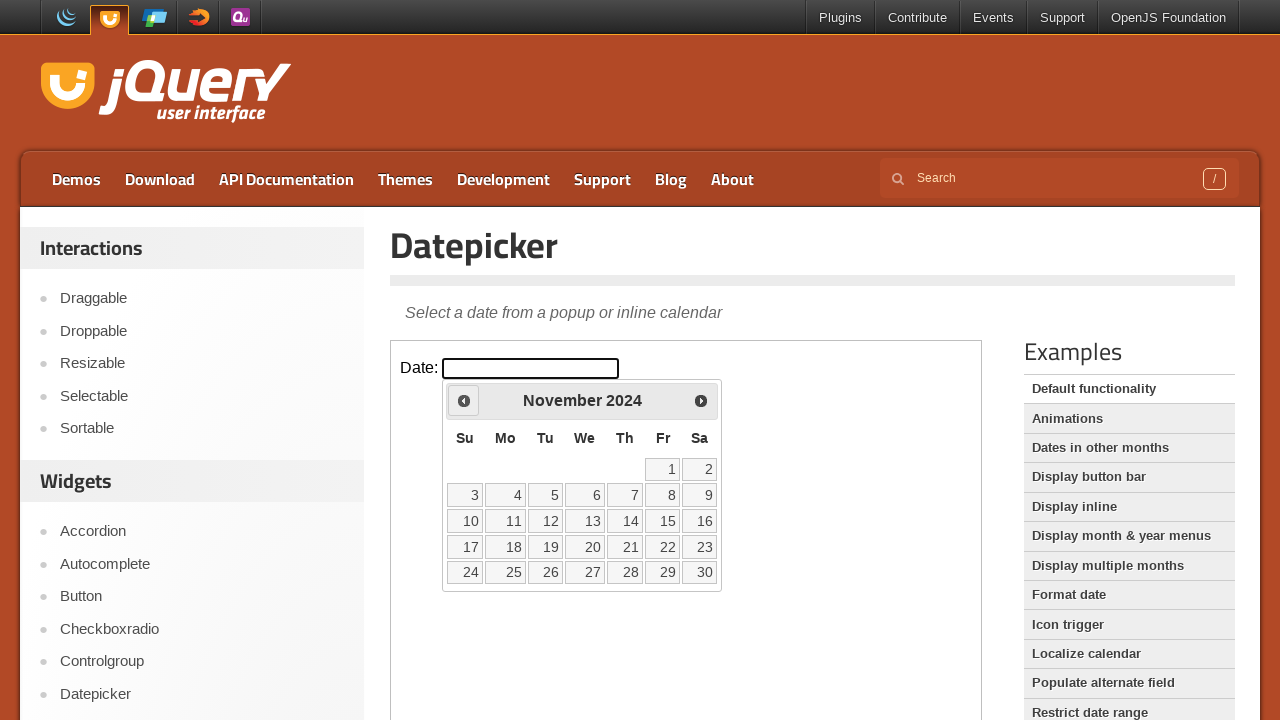

Clicked previous month button (currently at November 2024) at (464, 400) on iframe >> nth=0 >> internal:control=enter-frame >> span.ui-icon.ui-icon-circle-t
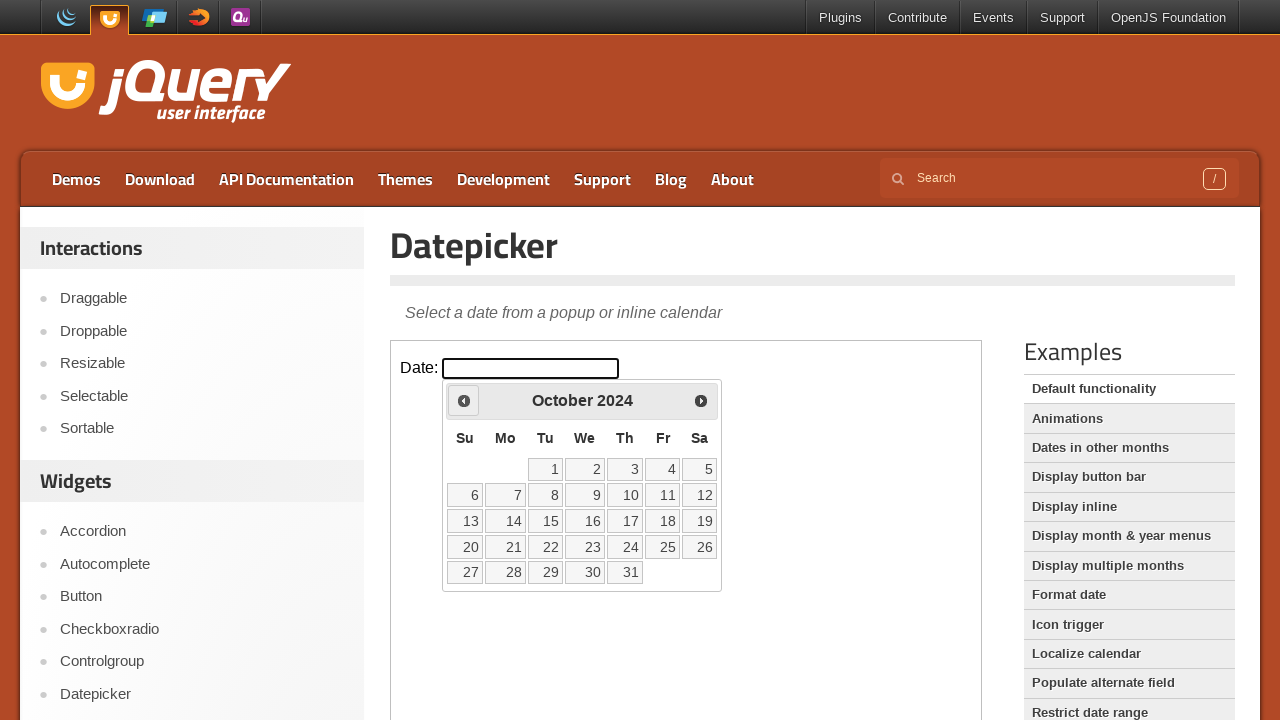

Clicked previous month button (currently at October 2024) at (464, 400) on iframe >> nth=0 >> internal:control=enter-frame >> span.ui-icon.ui-icon-circle-t
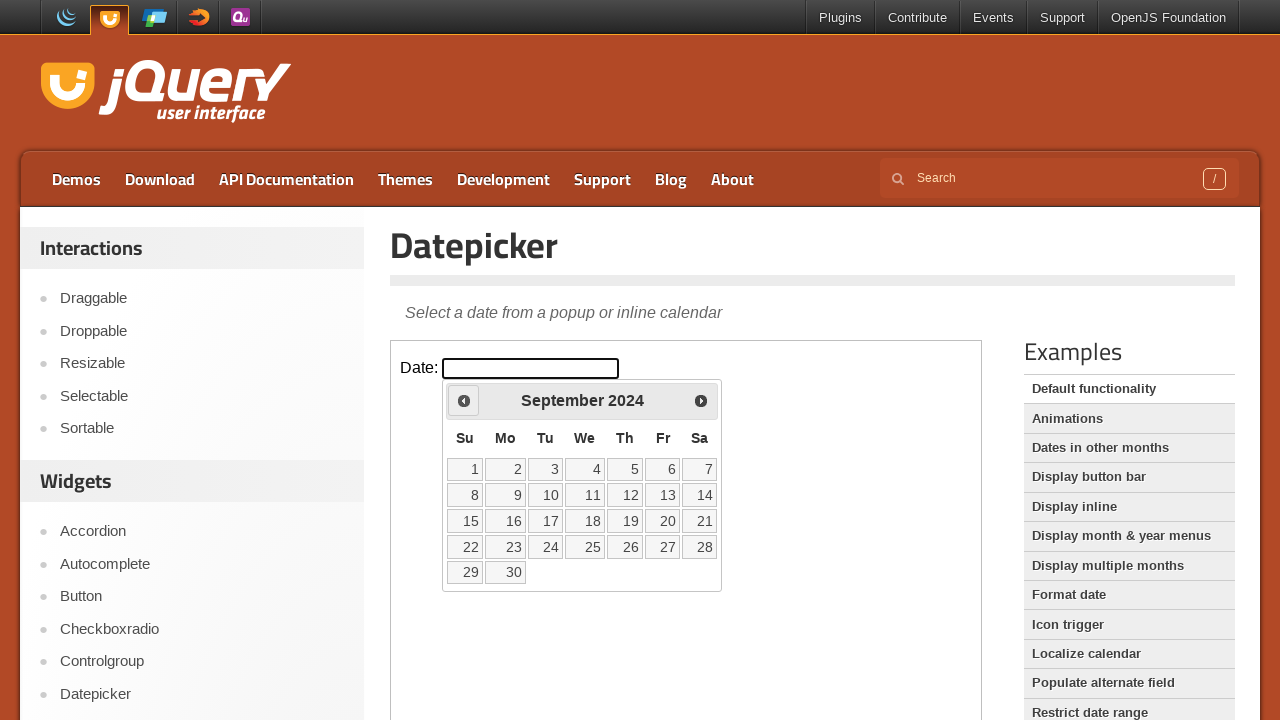

Clicked previous month button (currently at September 2024) at (464, 400) on iframe >> nth=0 >> internal:control=enter-frame >> span.ui-icon.ui-icon-circle-t
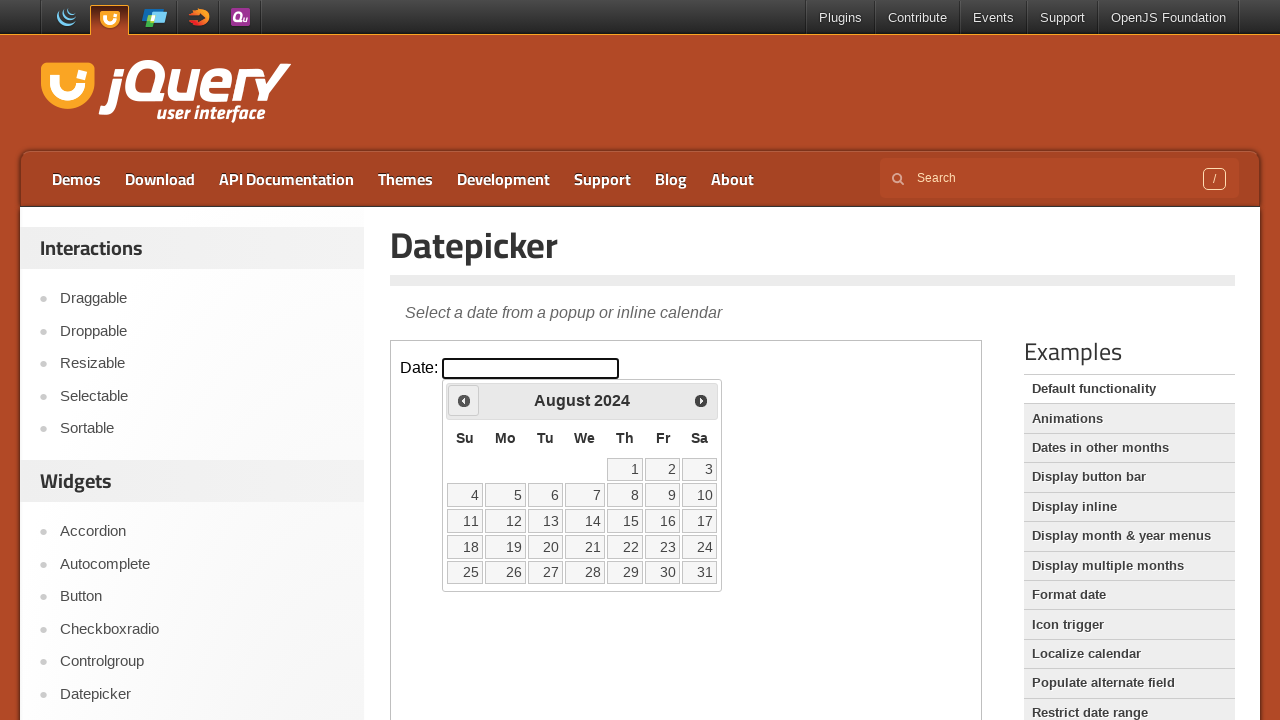

Clicked previous month button (currently at August 2024) at (464, 400) on iframe >> nth=0 >> internal:control=enter-frame >> span.ui-icon.ui-icon-circle-t
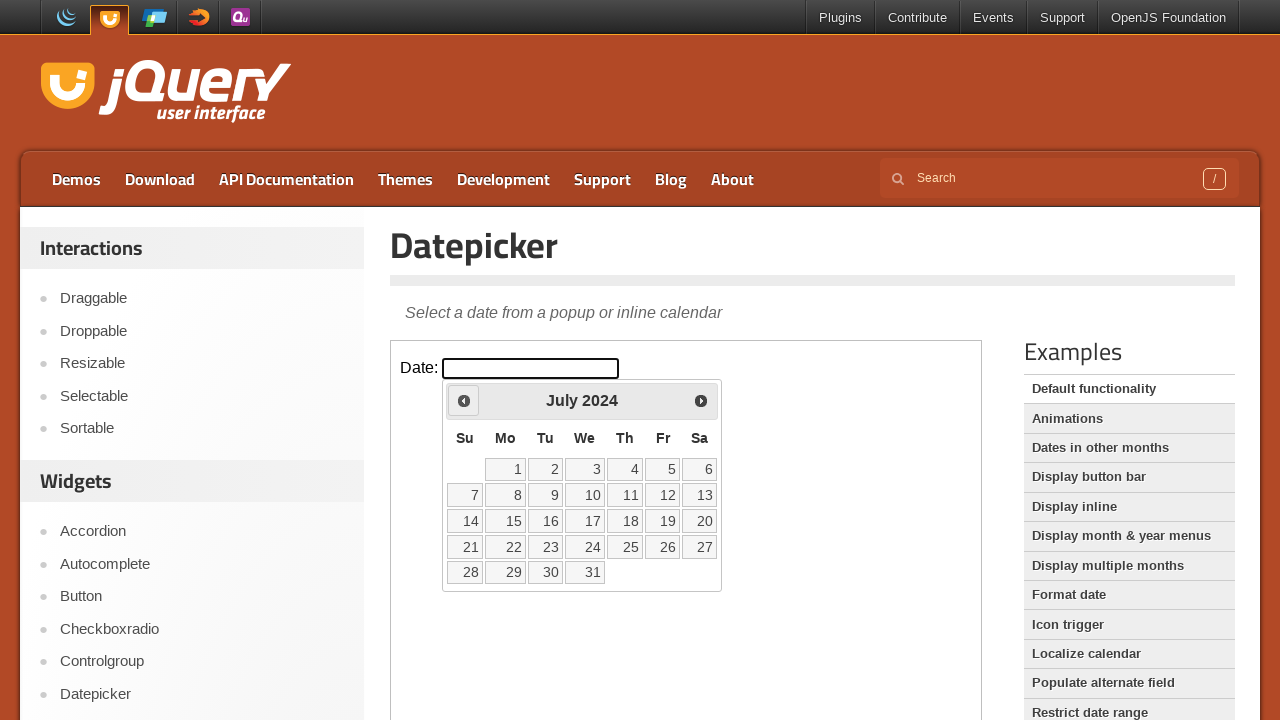

Clicked previous month button (currently at July 2024) at (464, 400) on iframe >> nth=0 >> internal:control=enter-frame >> span.ui-icon.ui-icon-circle-t
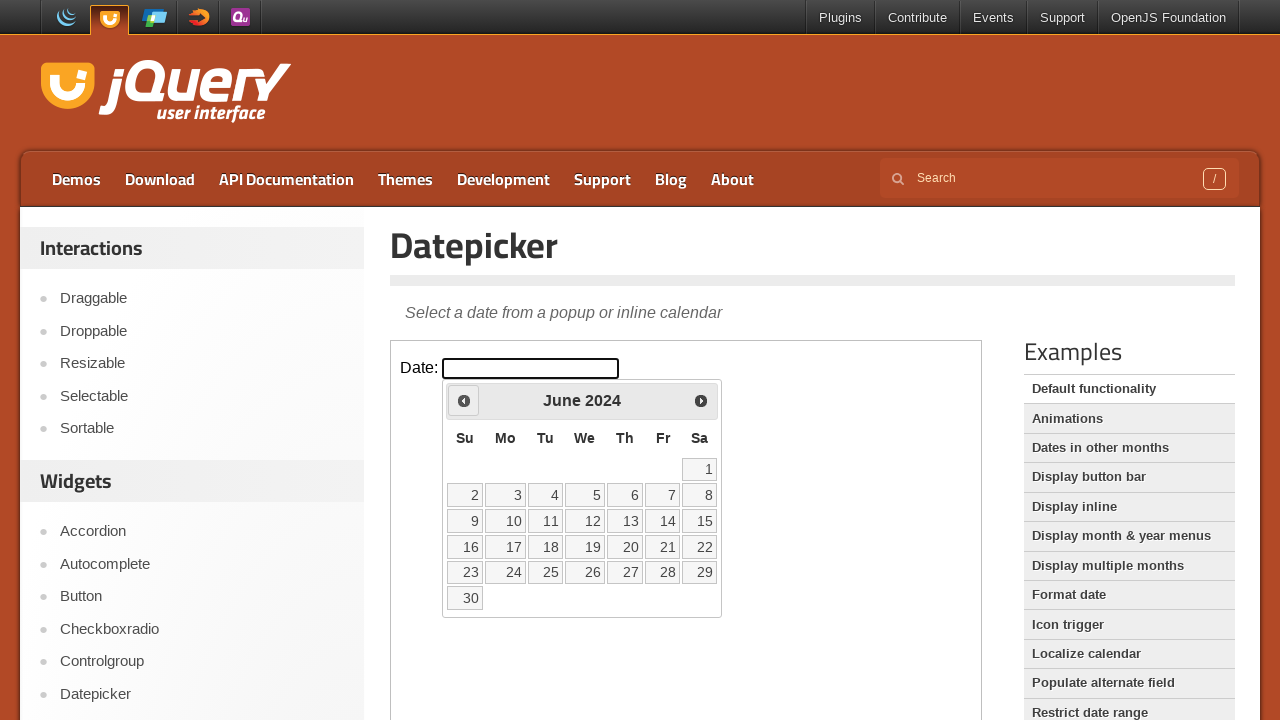

Clicked previous month button (currently at June 2024) at (464, 400) on iframe >> nth=0 >> internal:control=enter-frame >> span.ui-icon.ui-icon-circle-t
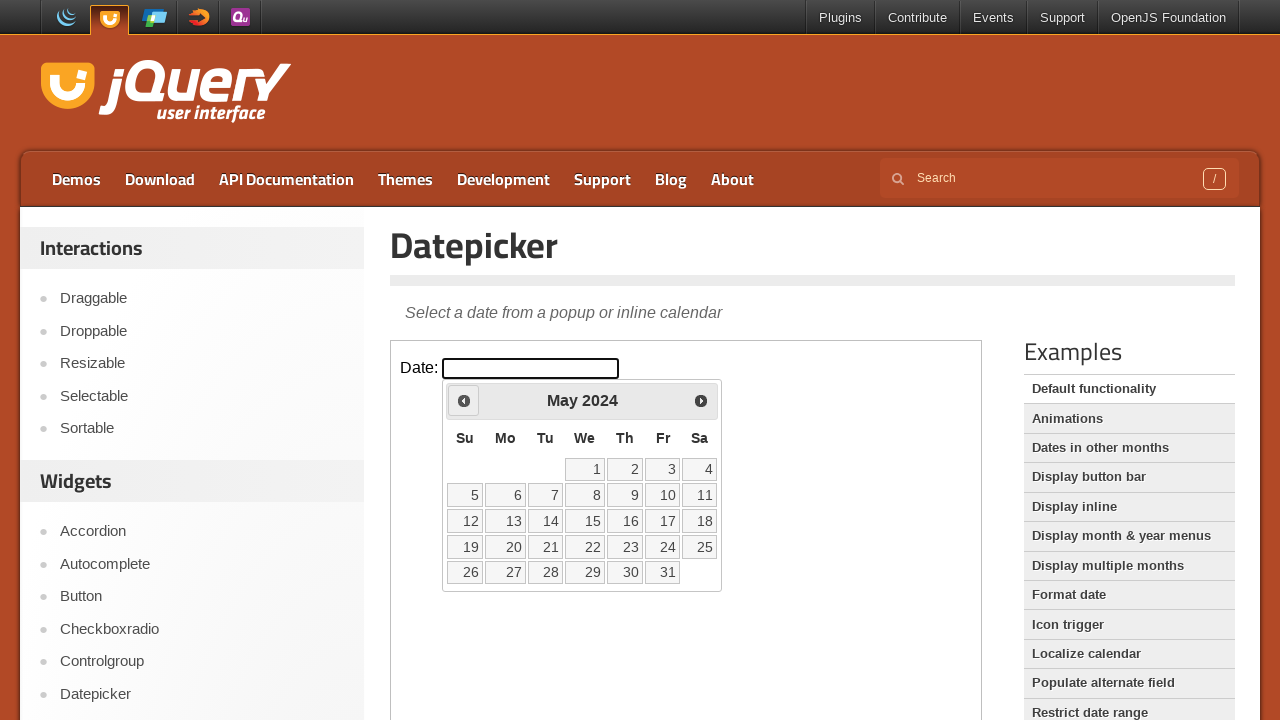

Clicked previous month button (currently at May 2024) at (464, 400) on iframe >> nth=0 >> internal:control=enter-frame >> span.ui-icon.ui-icon-circle-t
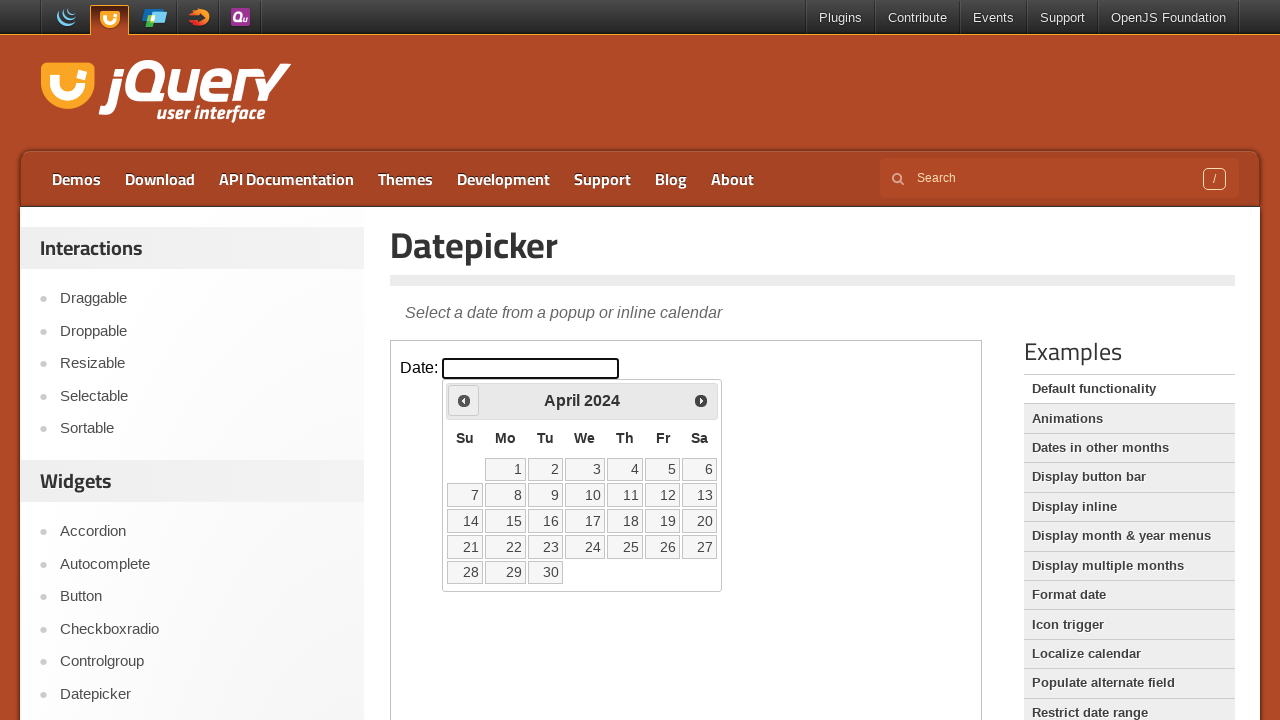

Clicked previous month button (currently at April 2024) at (464, 400) on iframe >> nth=0 >> internal:control=enter-frame >> span.ui-icon.ui-icon-circle-t
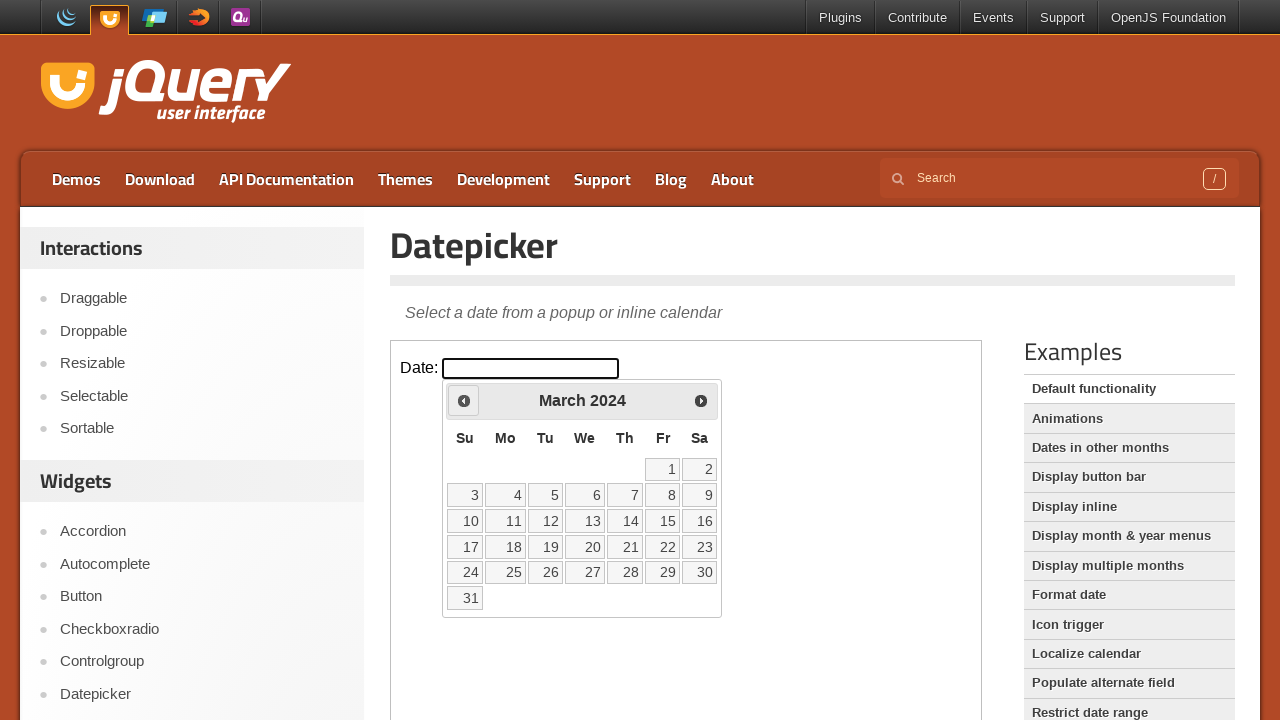

Clicked previous month button (currently at March 2024) at (464, 400) on iframe >> nth=0 >> internal:control=enter-frame >> span.ui-icon.ui-icon-circle-t
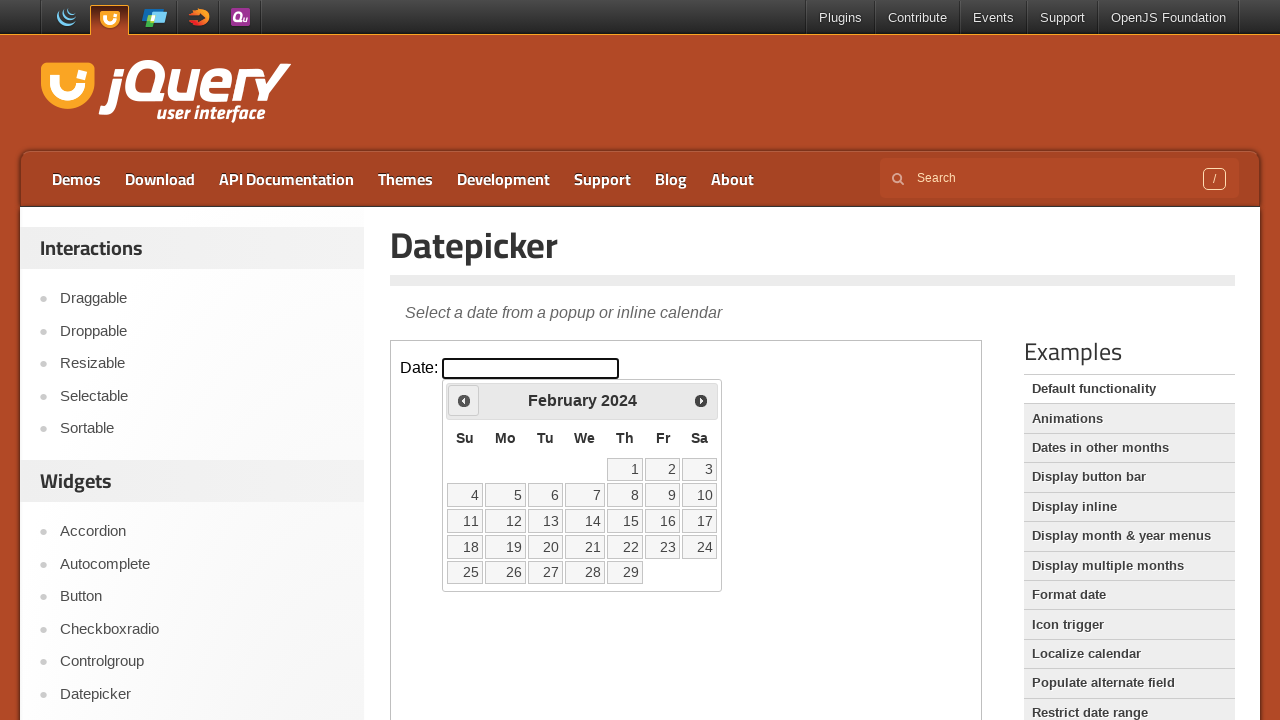

Clicked previous month button (currently at February 2024) at (464, 400) on iframe >> nth=0 >> internal:control=enter-frame >> span.ui-icon.ui-icon-circle-t
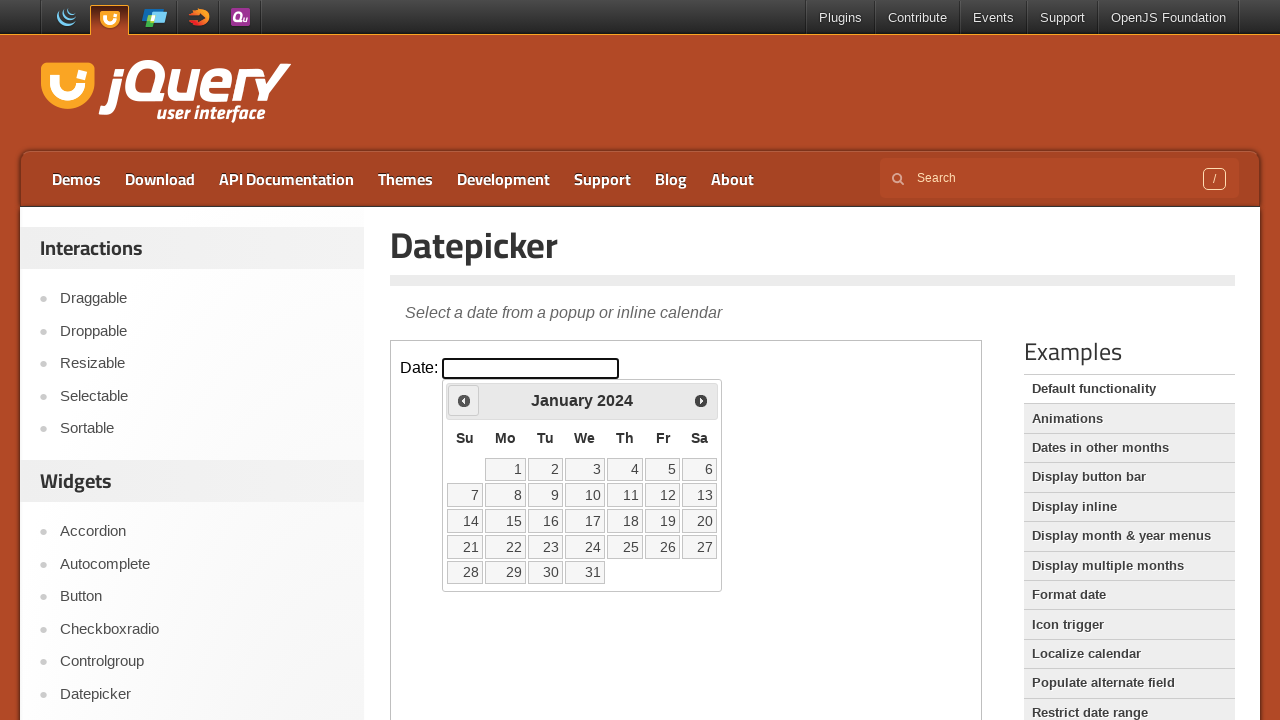

Clicked previous month button (currently at January 2024) at (464, 400) on iframe >> nth=0 >> internal:control=enter-frame >> span.ui-icon.ui-icon-circle-t
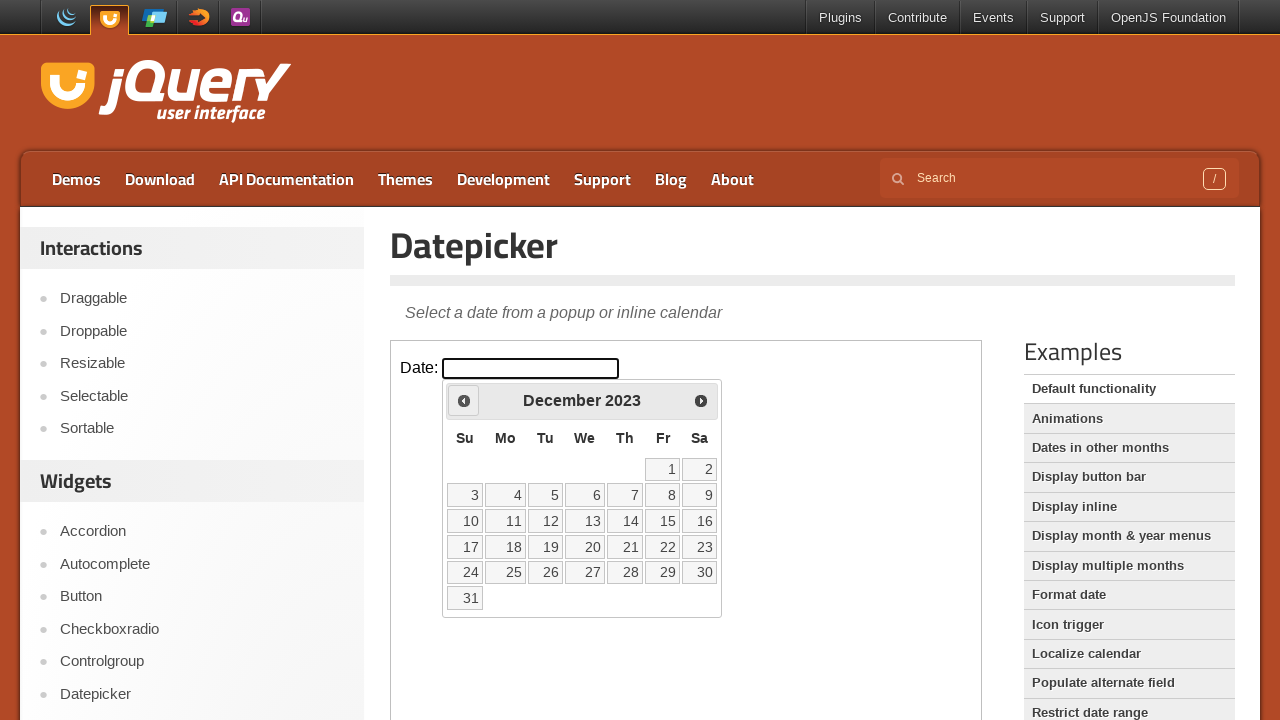

Clicked previous month button (currently at December 2023) at (464, 400) on iframe >> nth=0 >> internal:control=enter-frame >> span.ui-icon.ui-icon-circle-t
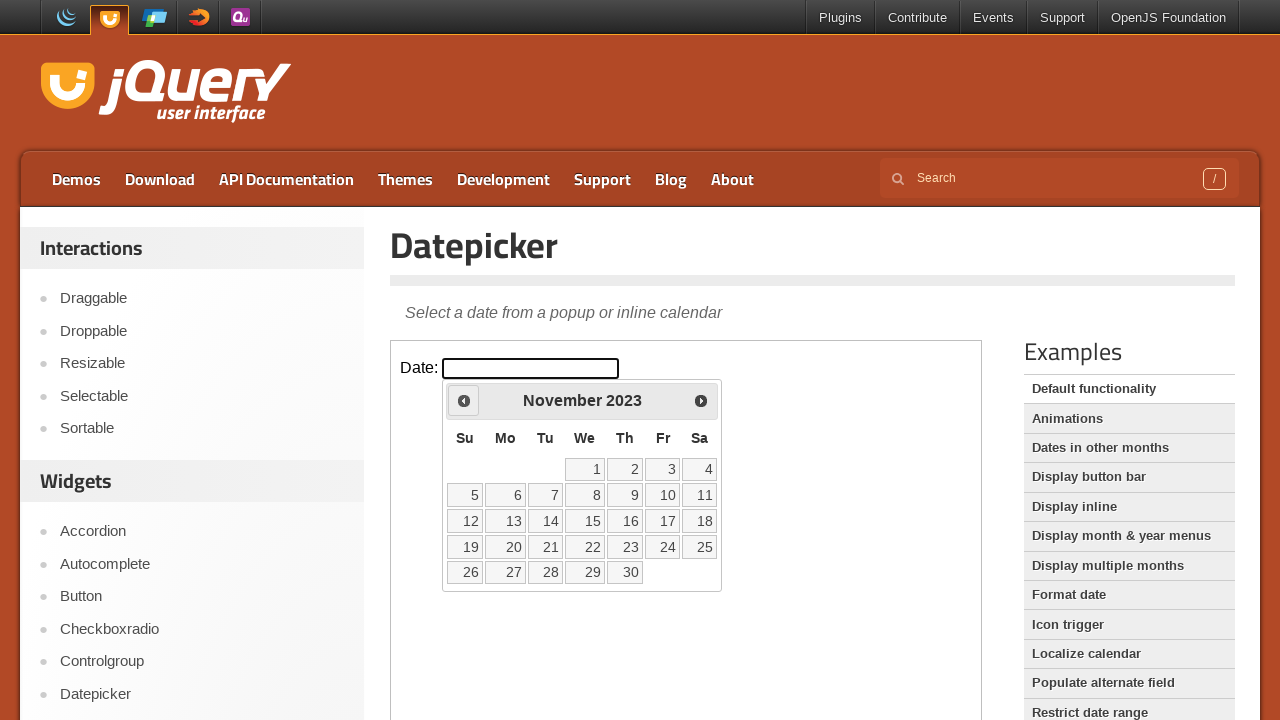

Clicked previous month button (currently at November 2023) at (464, 400) on iframe >> nth=0 >> internal:control=enter-frame >> span.ui-icon.ui-icon-circle-t
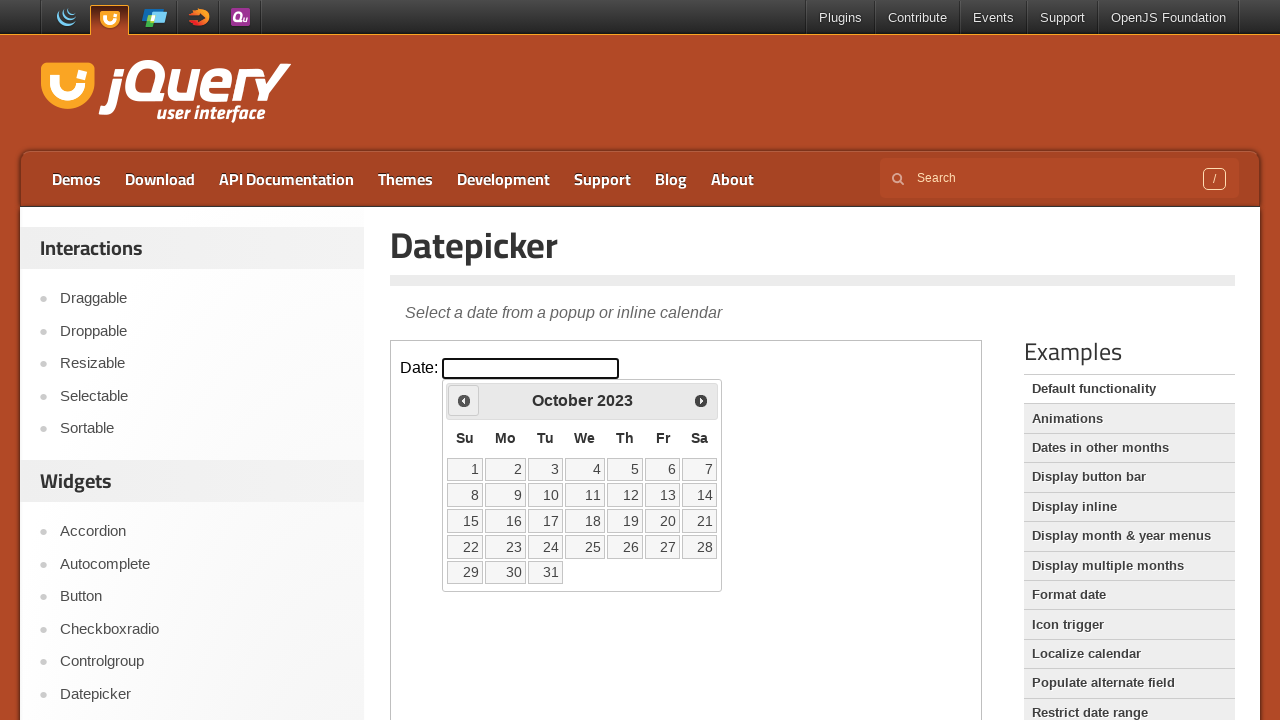

Clicked previous month button (currently at October 2023) at (464, 400) on iframe >> nth=0 >> internal:control=enter-frame >> span.ui-icon.ui-icon-circle-t
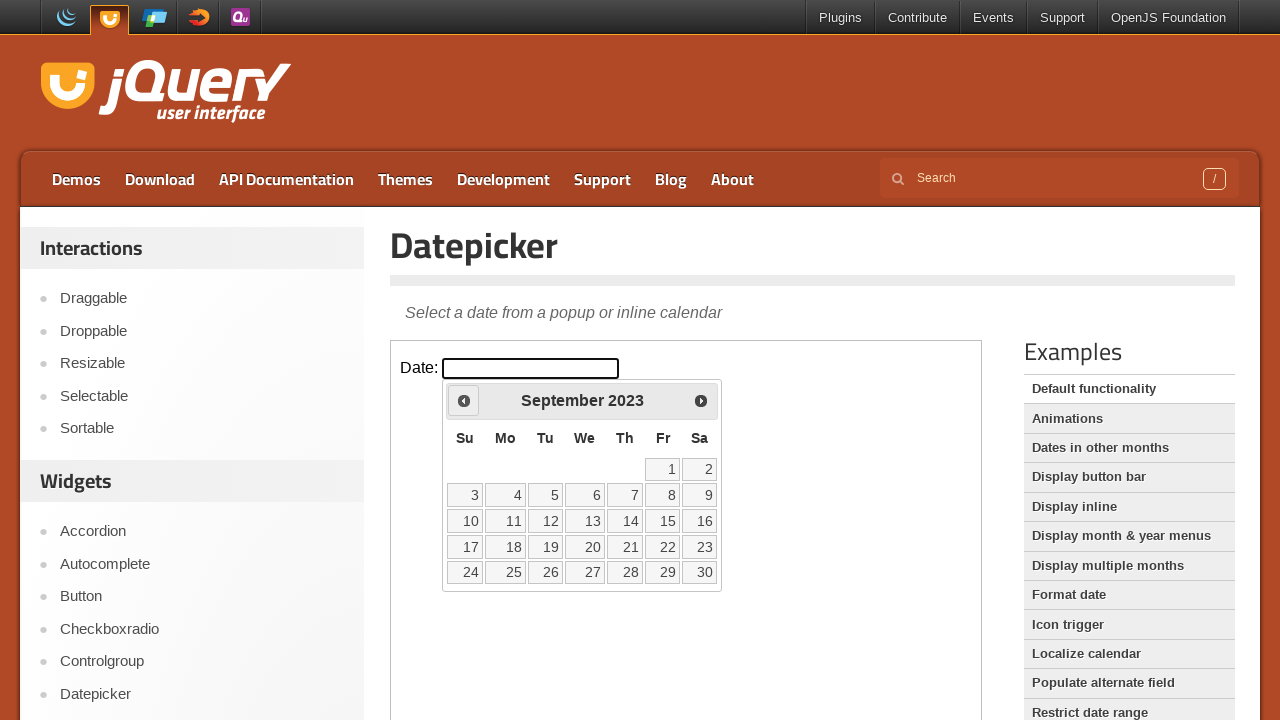

Clicked previous month button (currently at September 2023) at (464, 400) on iframe >> nth=0 >> internal:control=enter-frame >> span.ui-icon.ui-icon-circle-t
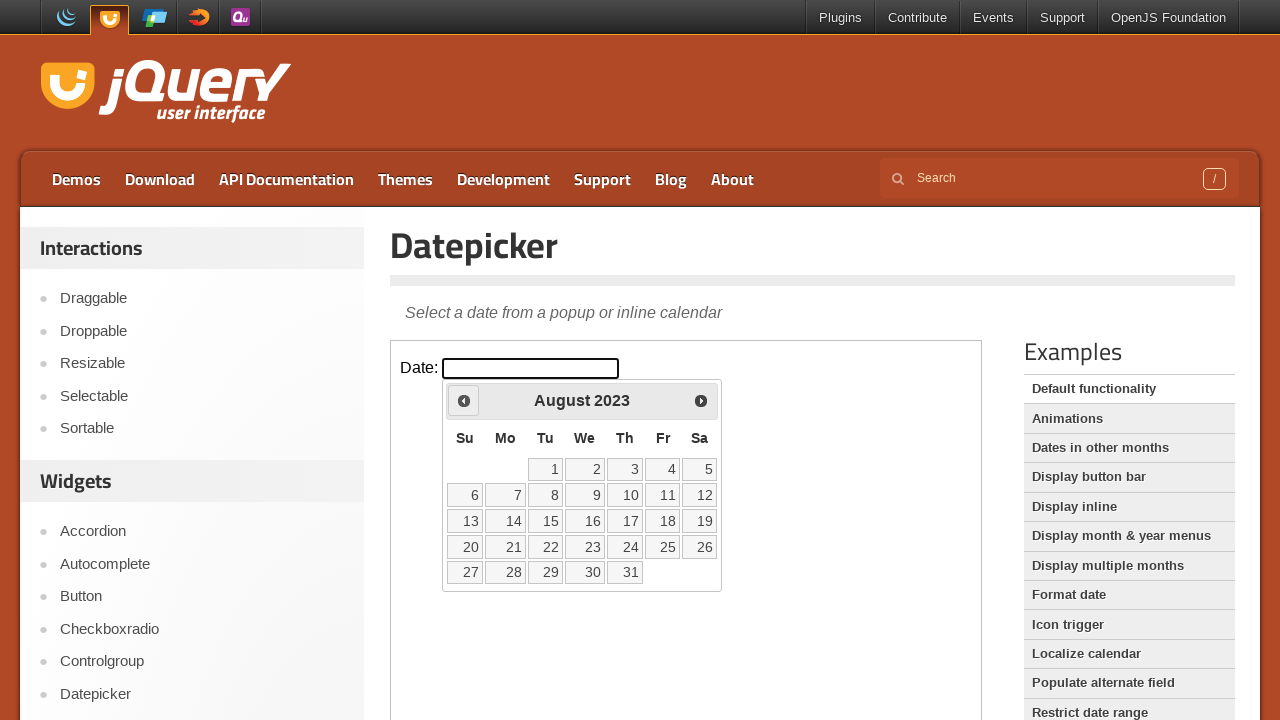

Reached target date August 2023
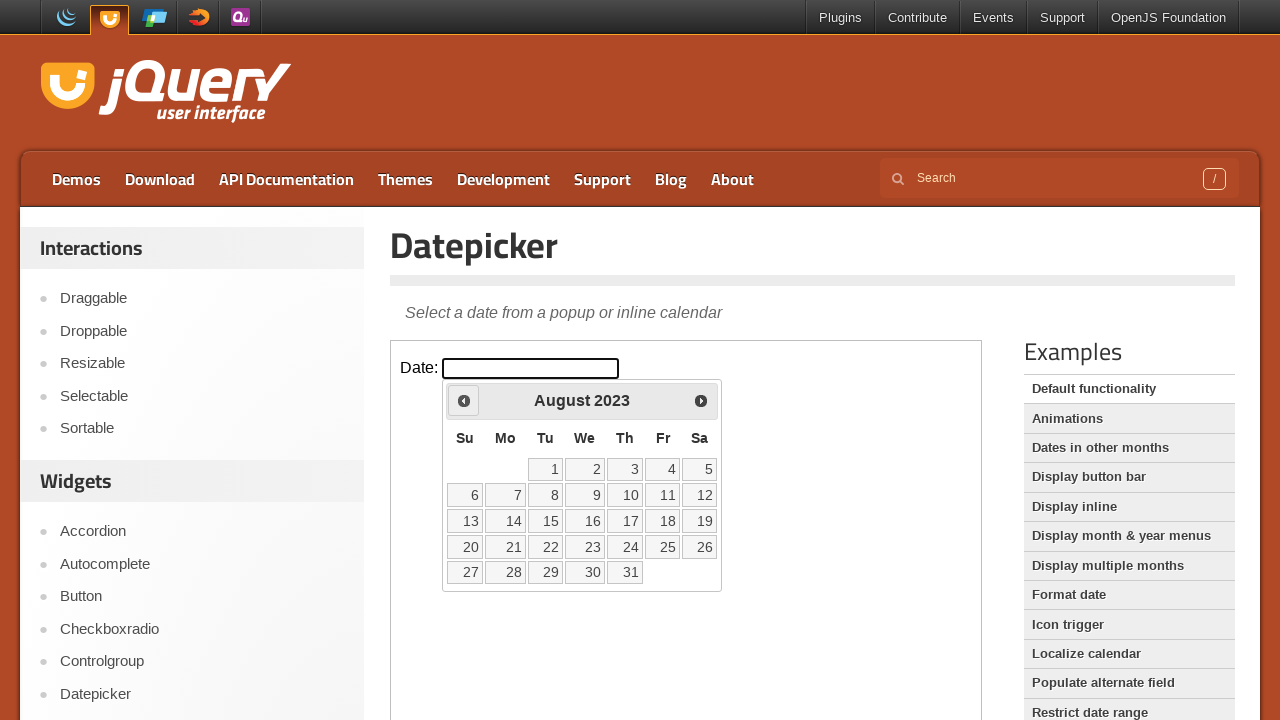

Selected date 22 from the calendar at (545, 547) on iframe >> nth=0 >> internal:control=enter-frame >> table.ui-datepicker-calendar 
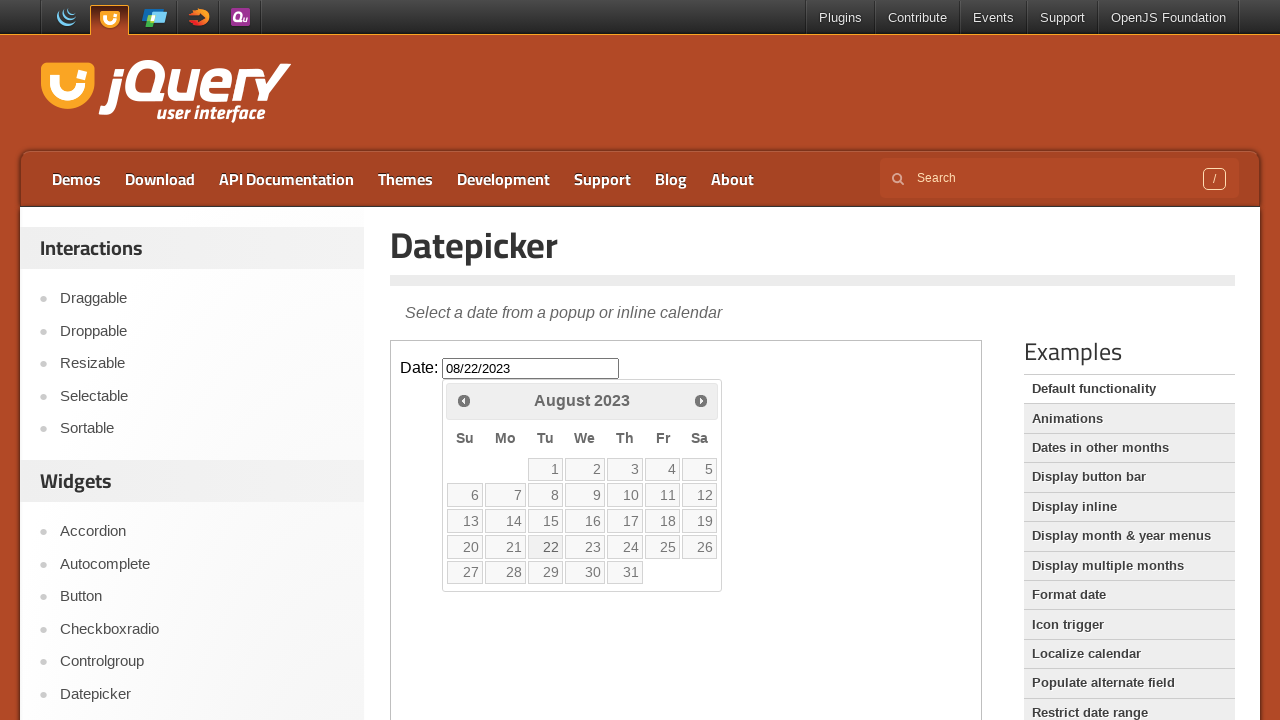

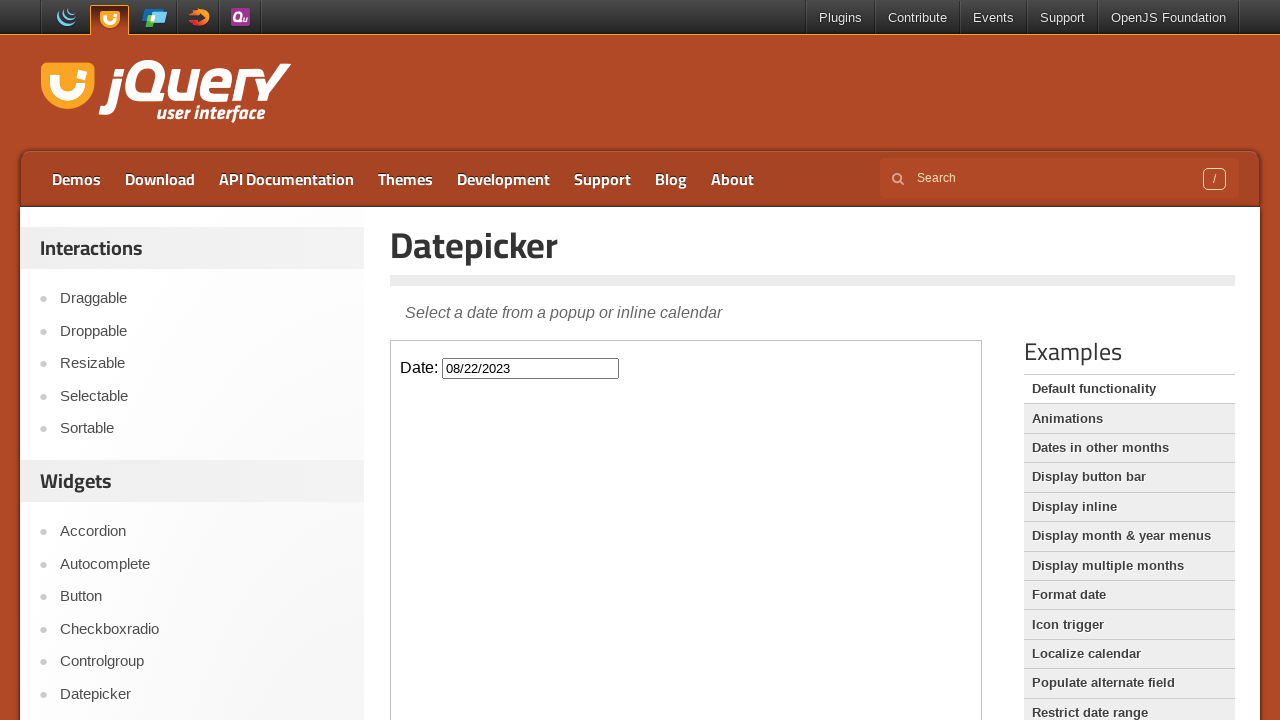